Tests handling of child windows by clicking a link that opens a new page, extracting text from it, and using that text to fill a form field

Starting URL: https://rahulshettyacademy.com/loginpagePractise/

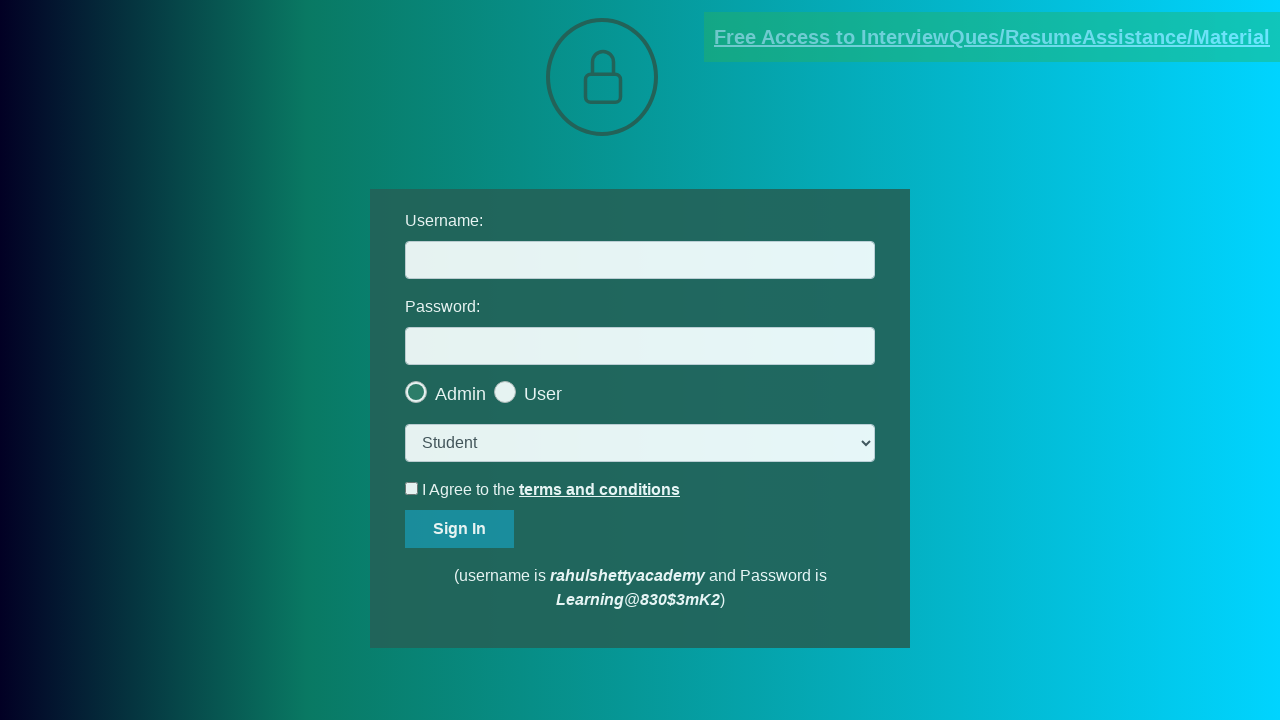

Clicked documents request link to open child window at (992, 37) on [href*='documents-request']
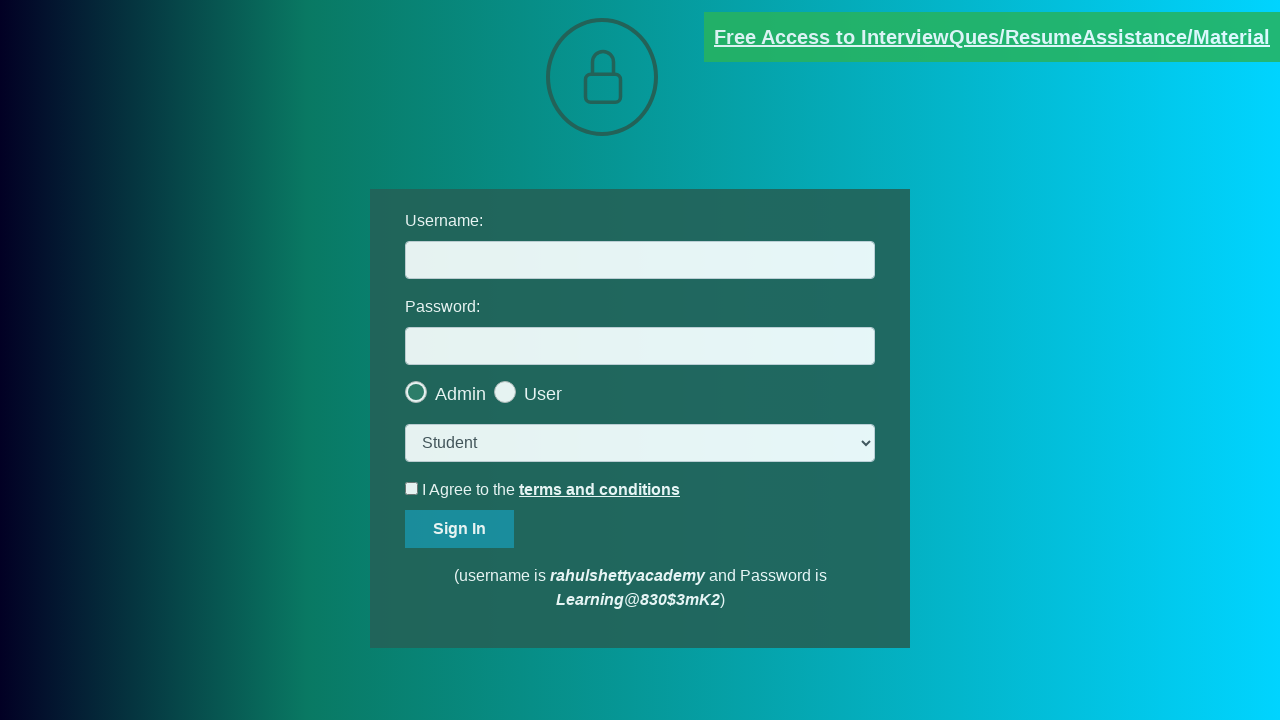

Captured new child window page object
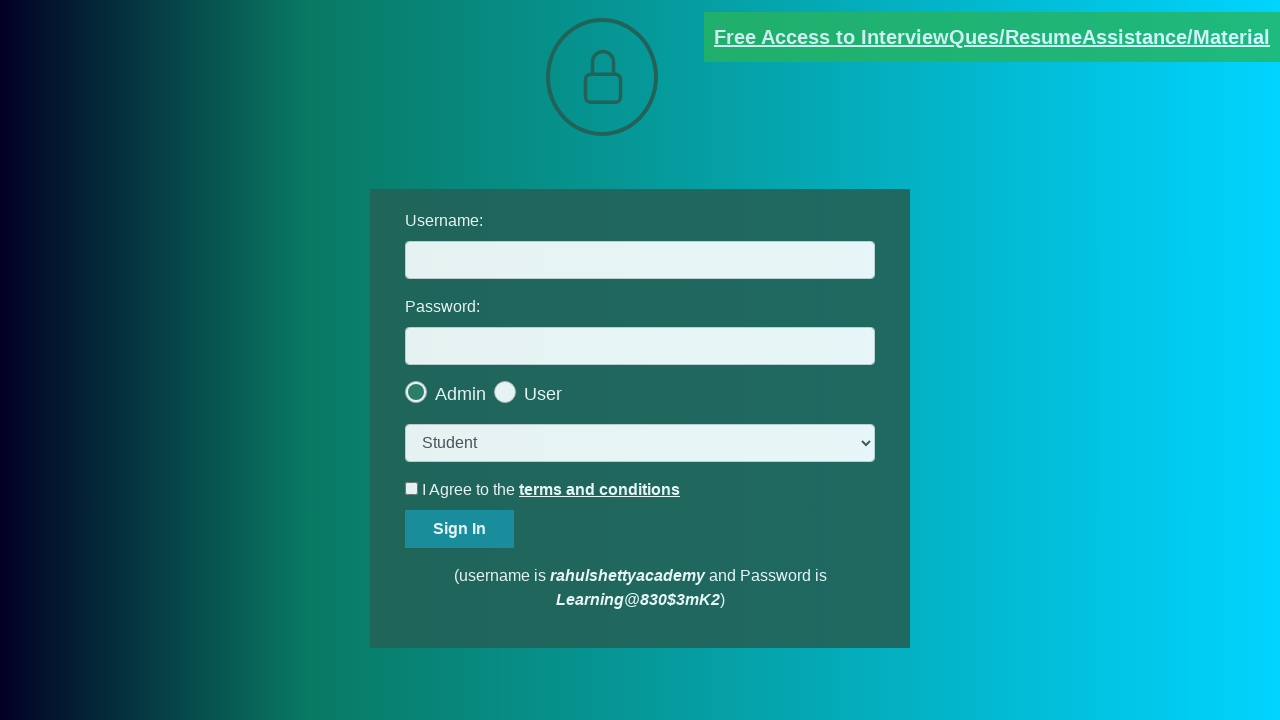

Child window finished loading
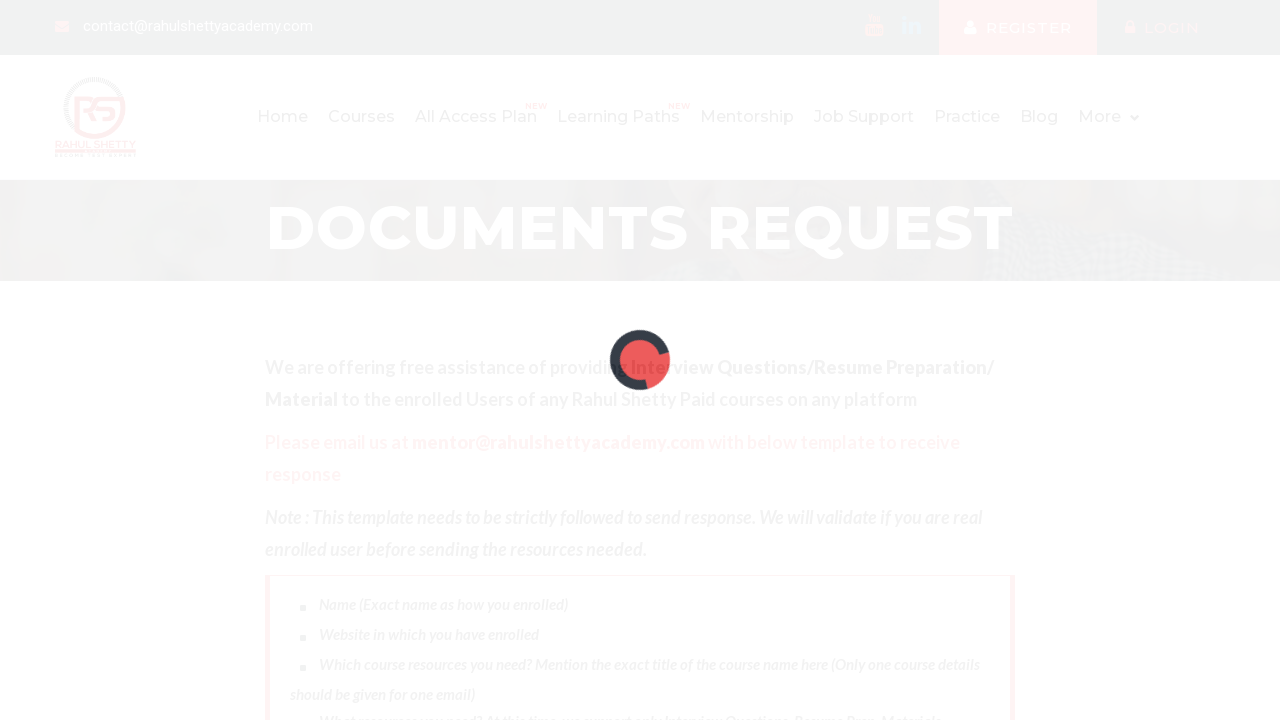

Extracted text from red element in child window
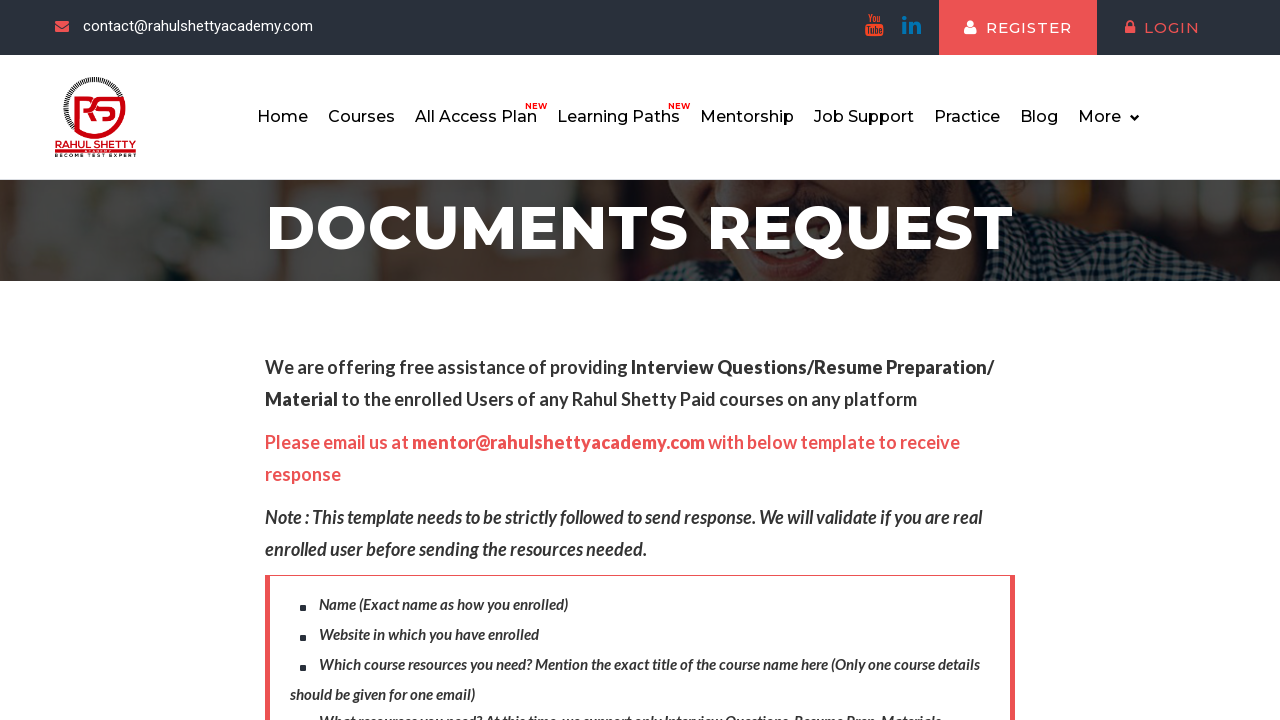

Parsed domain from extracted text: rahulshettyacademy.com
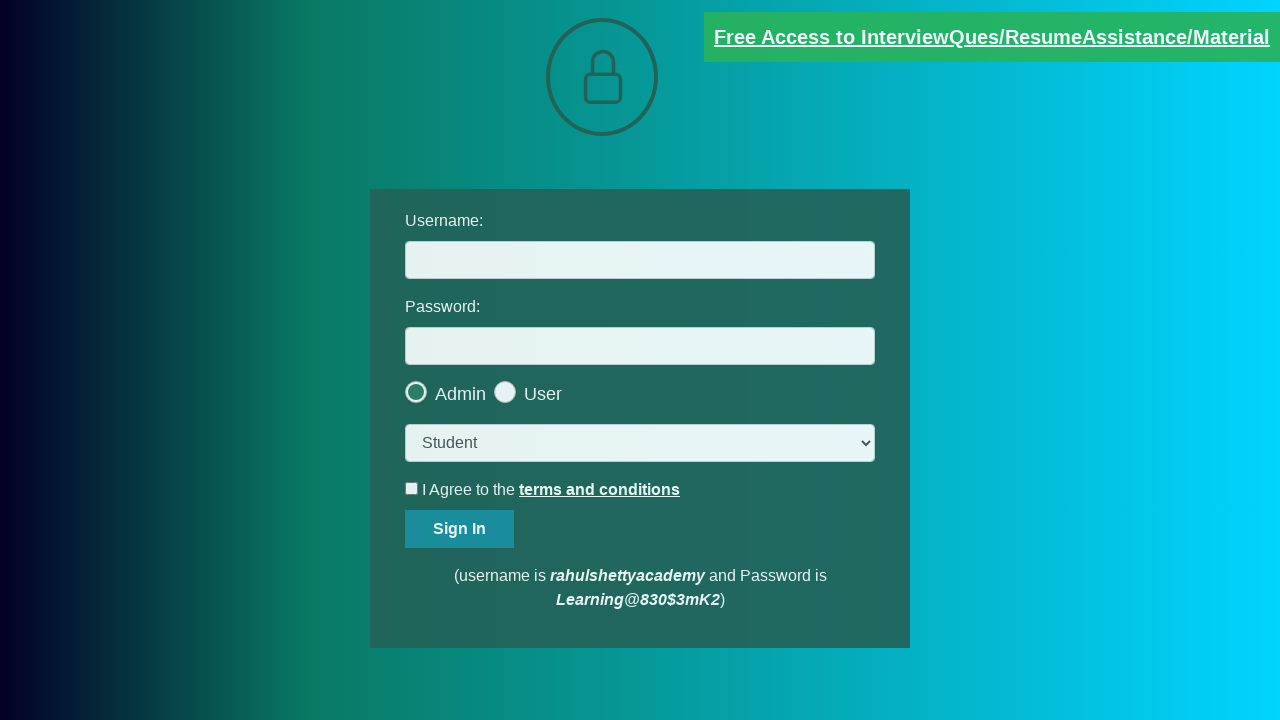

Filled username field with extracted domain: rahulshettyacademy.com on #username
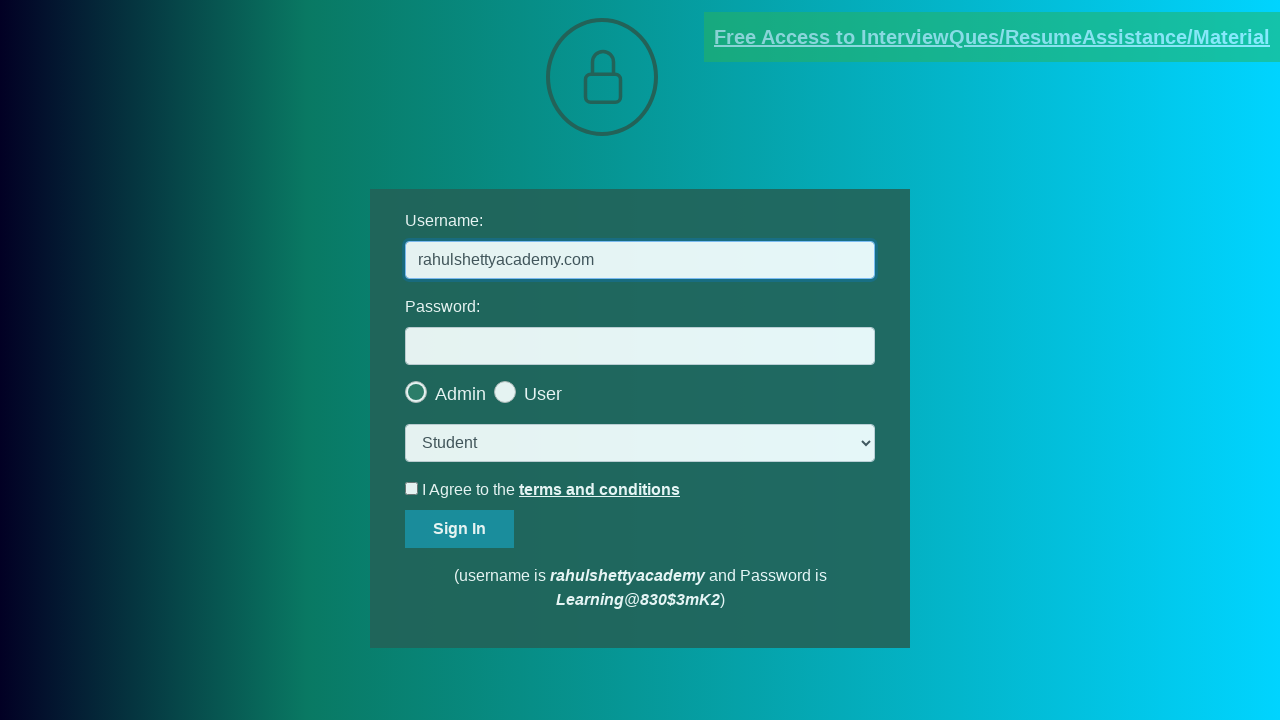

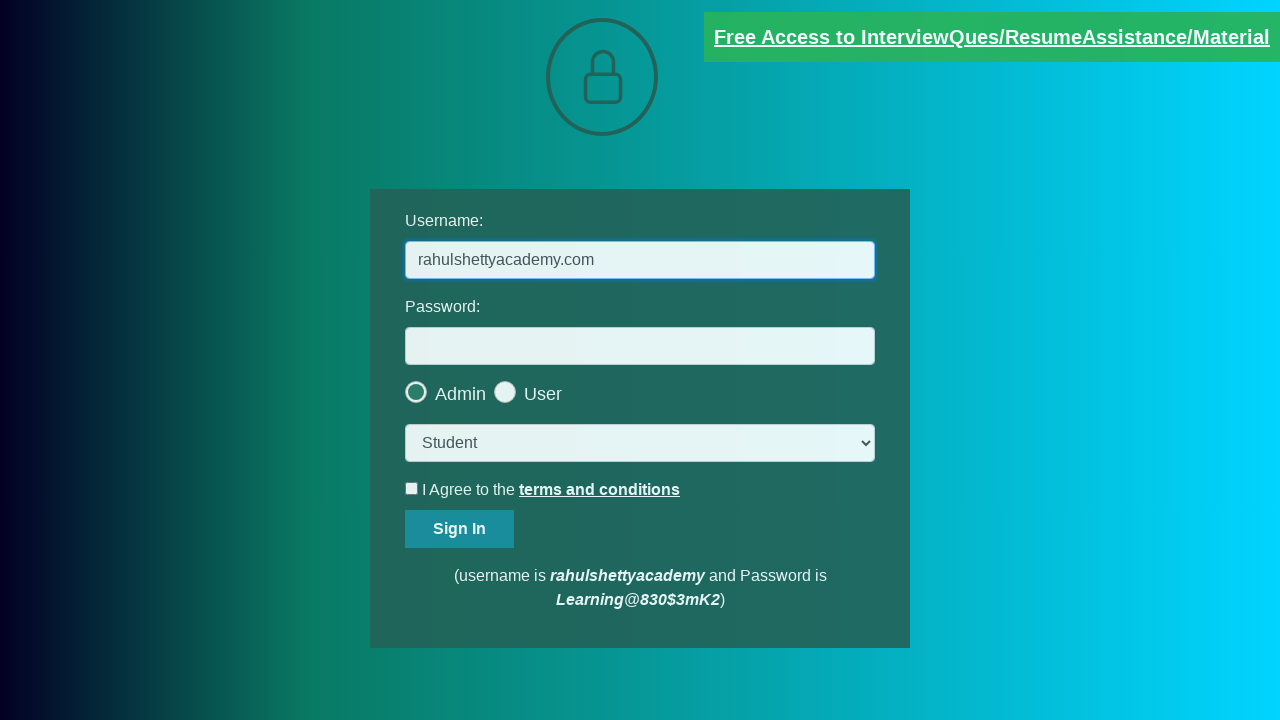